Tests checkbox functionality by clicking each checkbox option and verifying the selection is displayed in the result area

Starting URL: https://kristinek.github.io/site/examples/actions

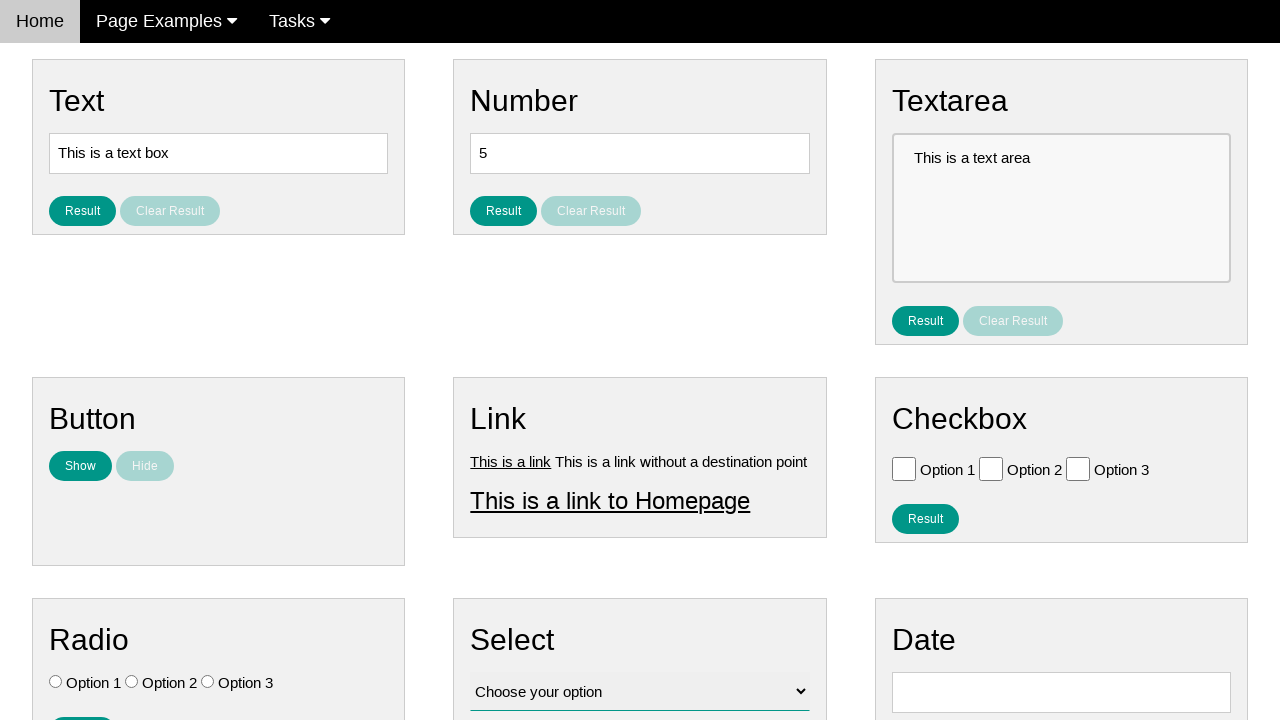

Clicked Option 1 checkbox at (904, 468) on input#vfb-6-0
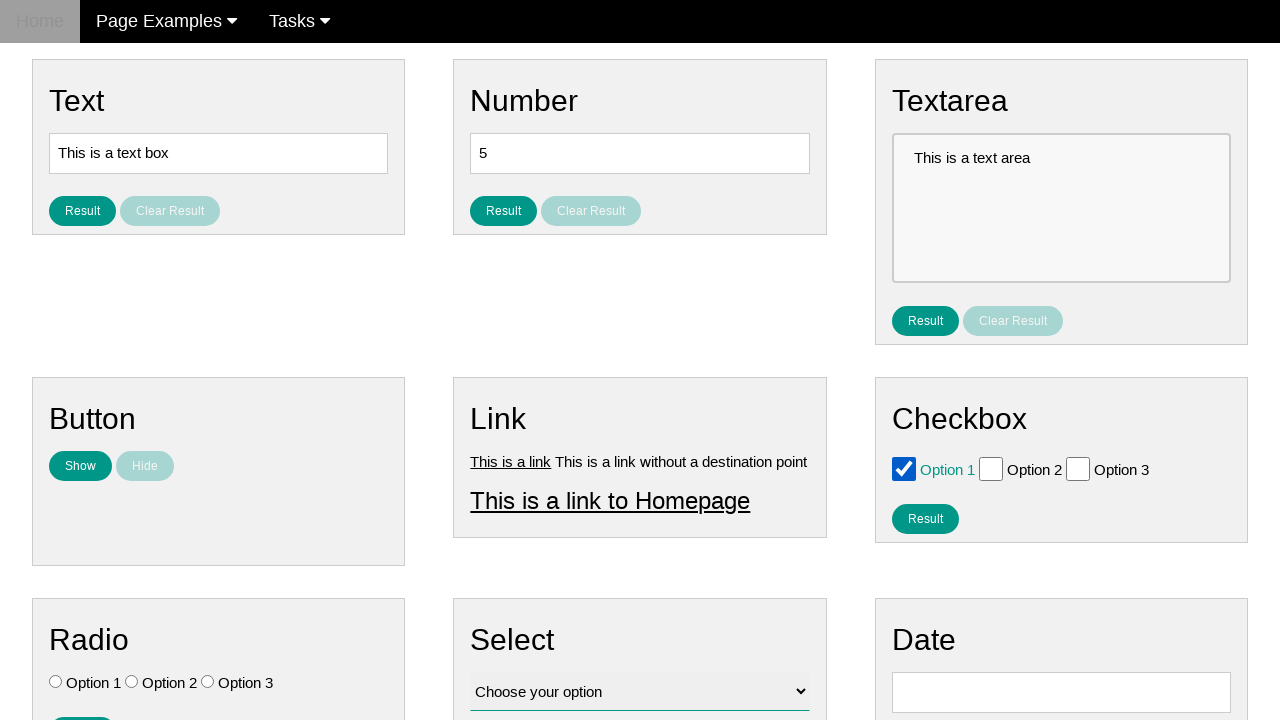

Clicked result button to display checkbox selection at (925, 518) on button#result_button_checkbox
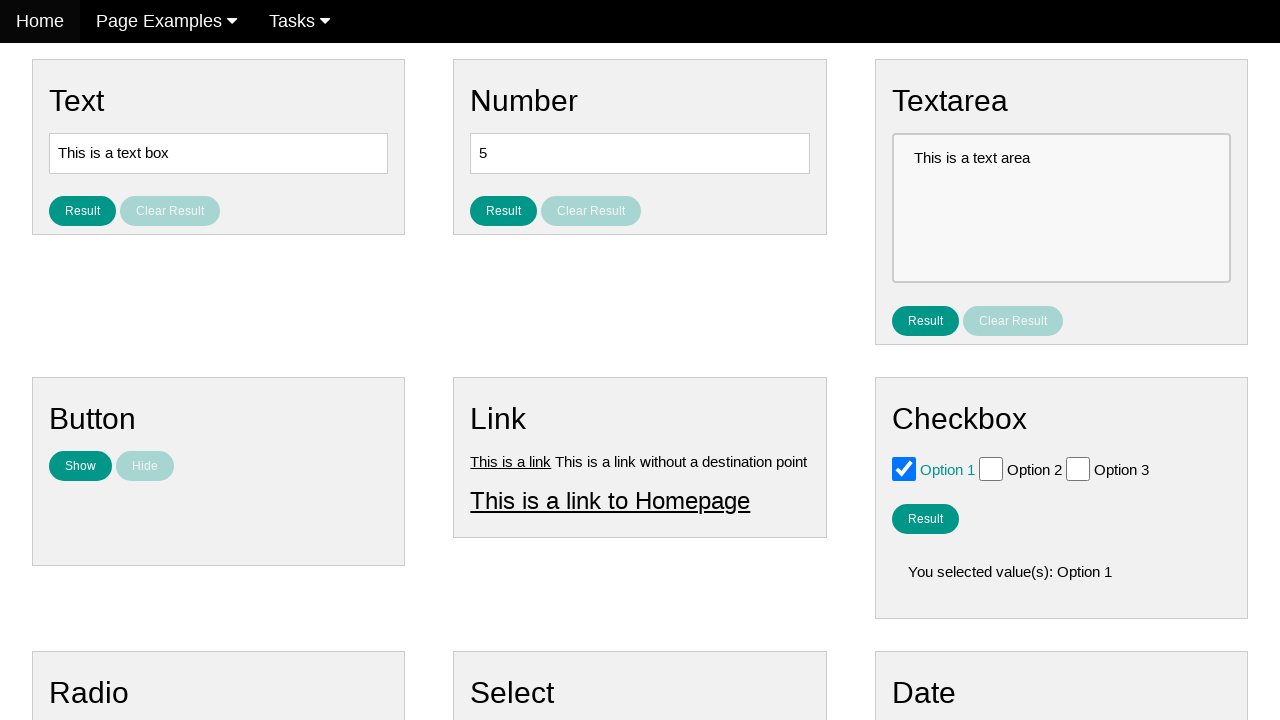

Result area became visible
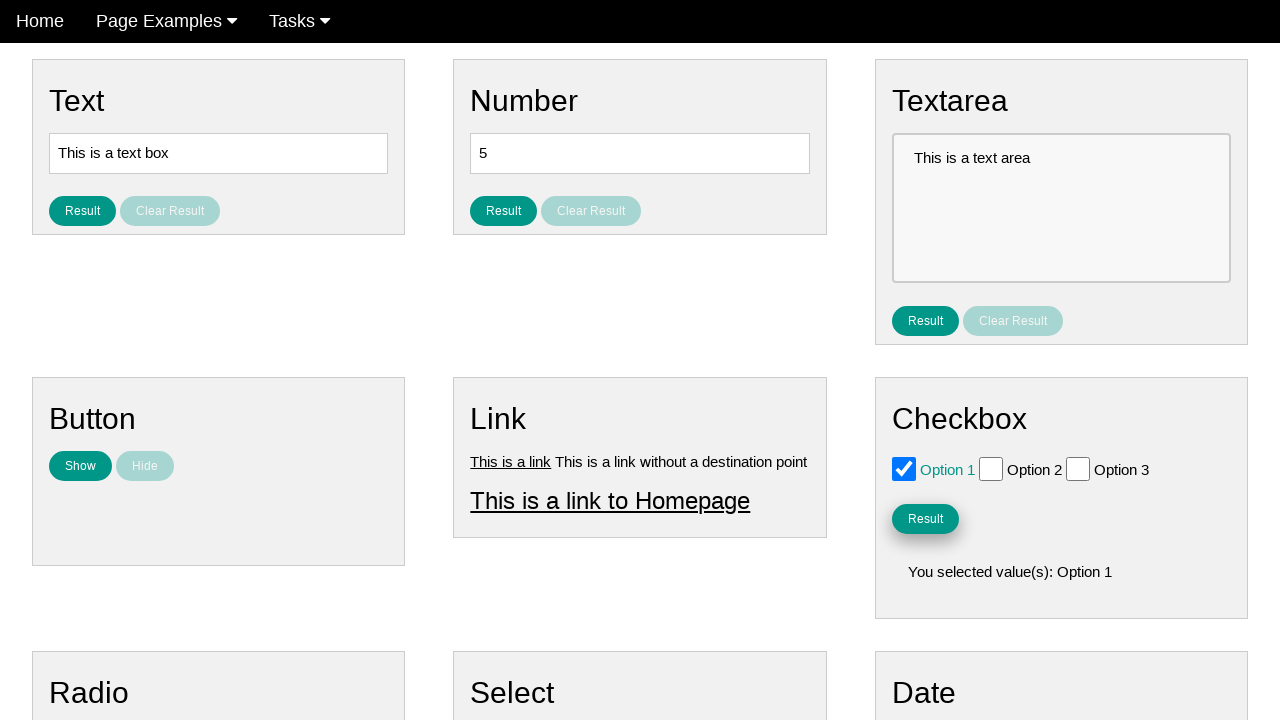

Clicked Option 2 checkbox at (991, 468) on input#vfb-6-1
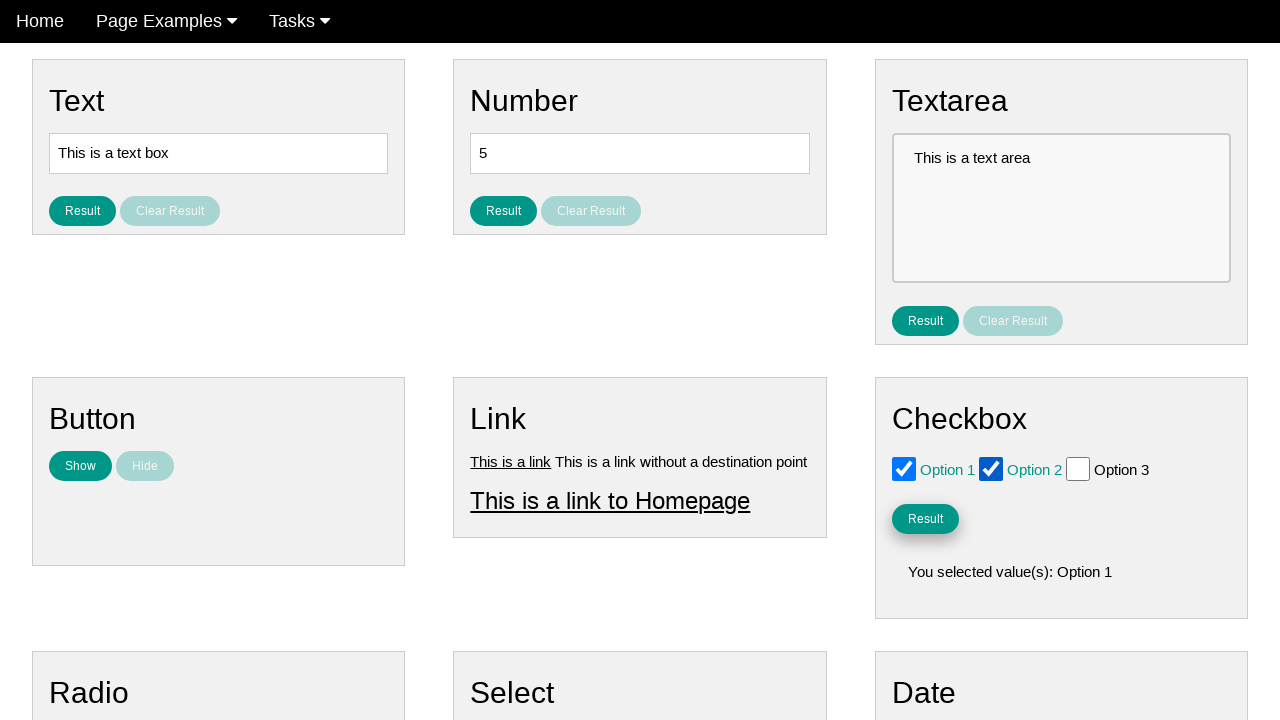

Clicked result button to display updated checkbox selection at (925, 518) on button#result_button_checkbox
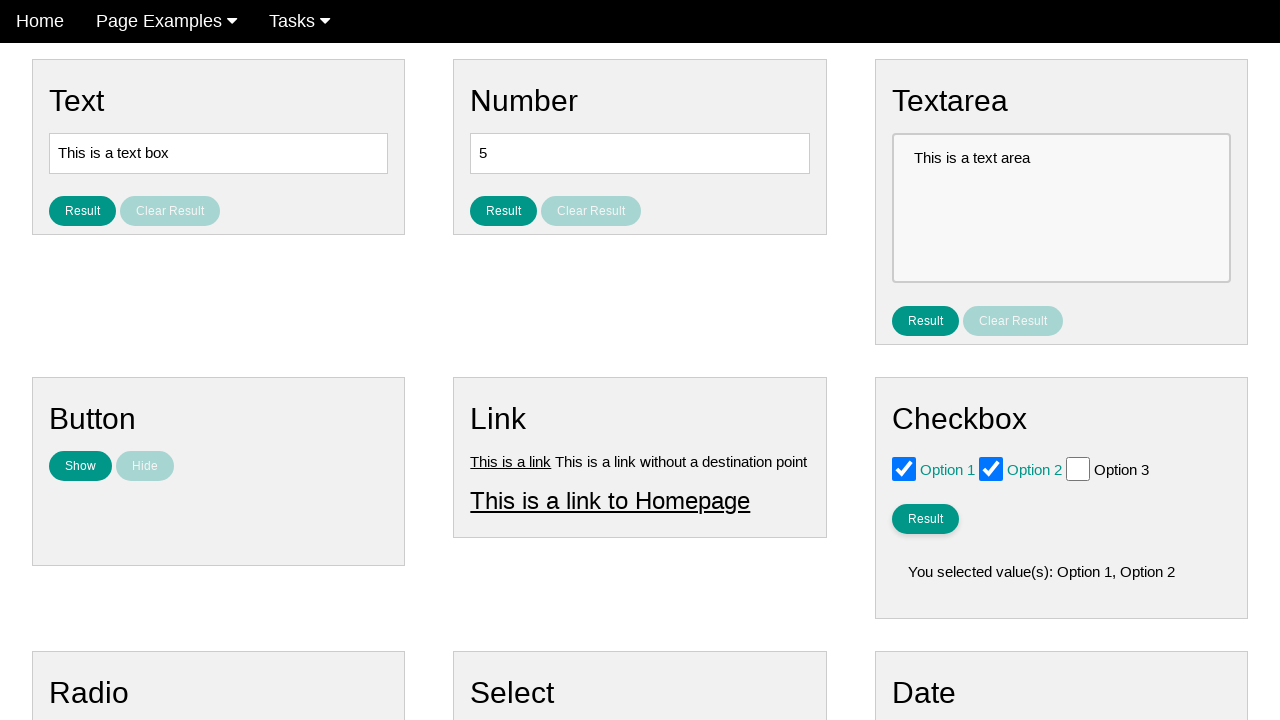

Clicked Option 3 checkbox at (1078, 468) on input#vfb-6-2
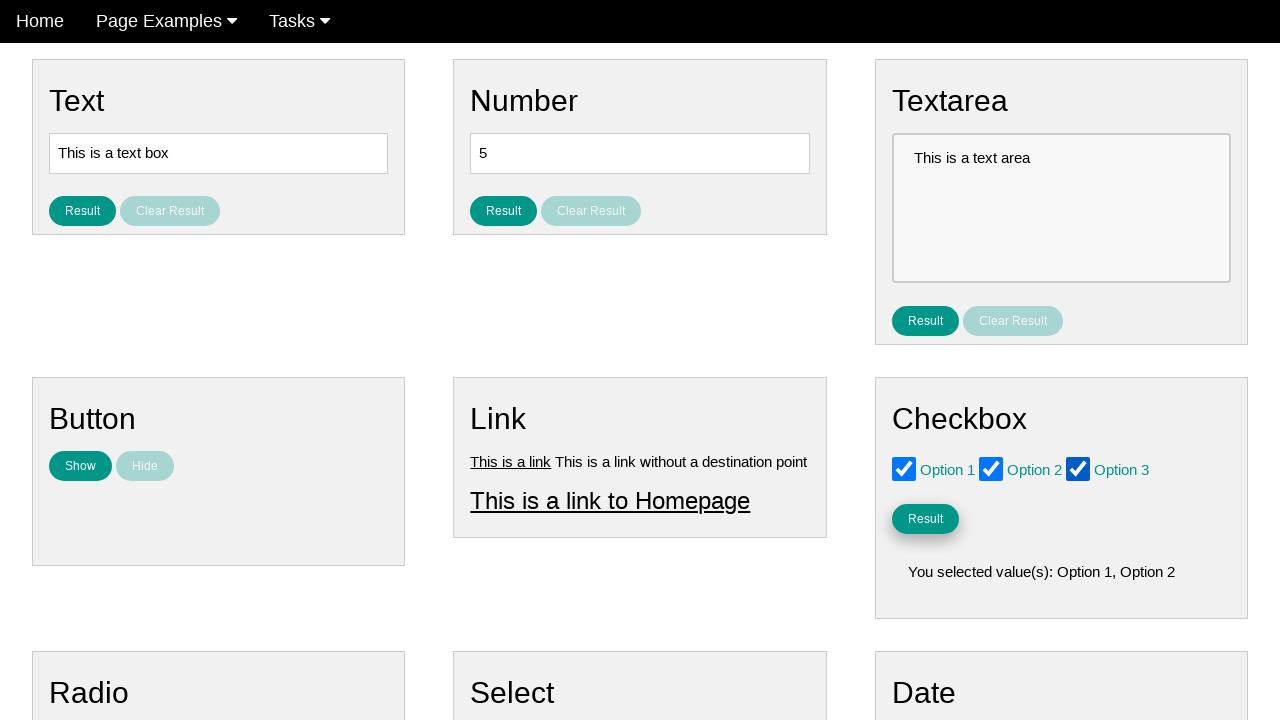

Clicked result button to display final checkbox selection at (925, 518) on button#result_button_checkbox
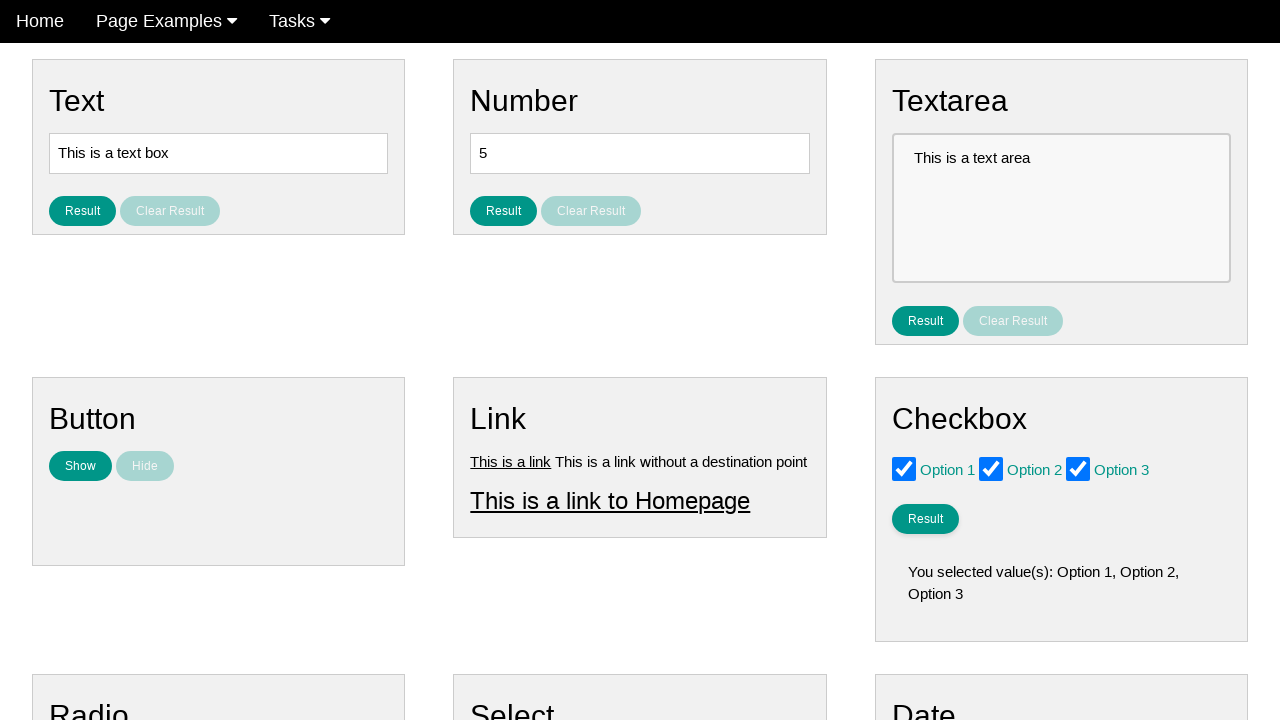

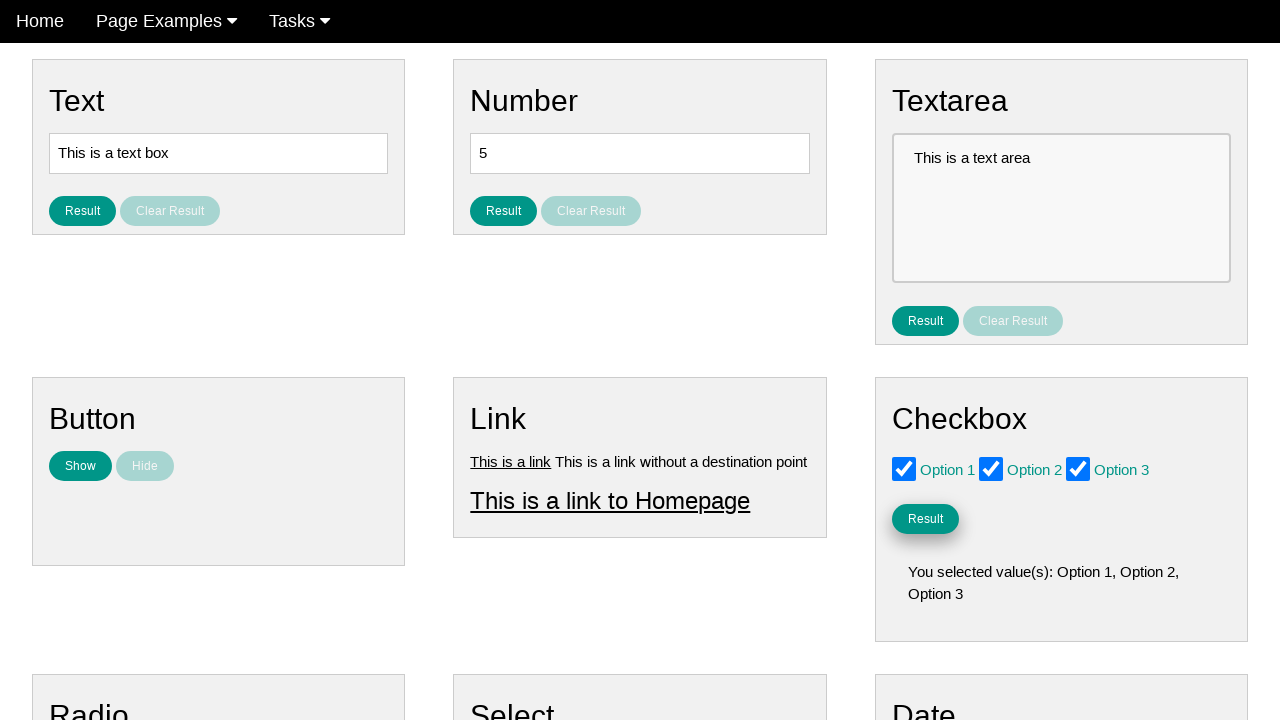